Tests the text box form on DemoQA by filling in name, email, current address, and permanent address fields, then submitting and verifying the output displays all entered values correctly.

Starting URL: https://demoqa.com/text-box

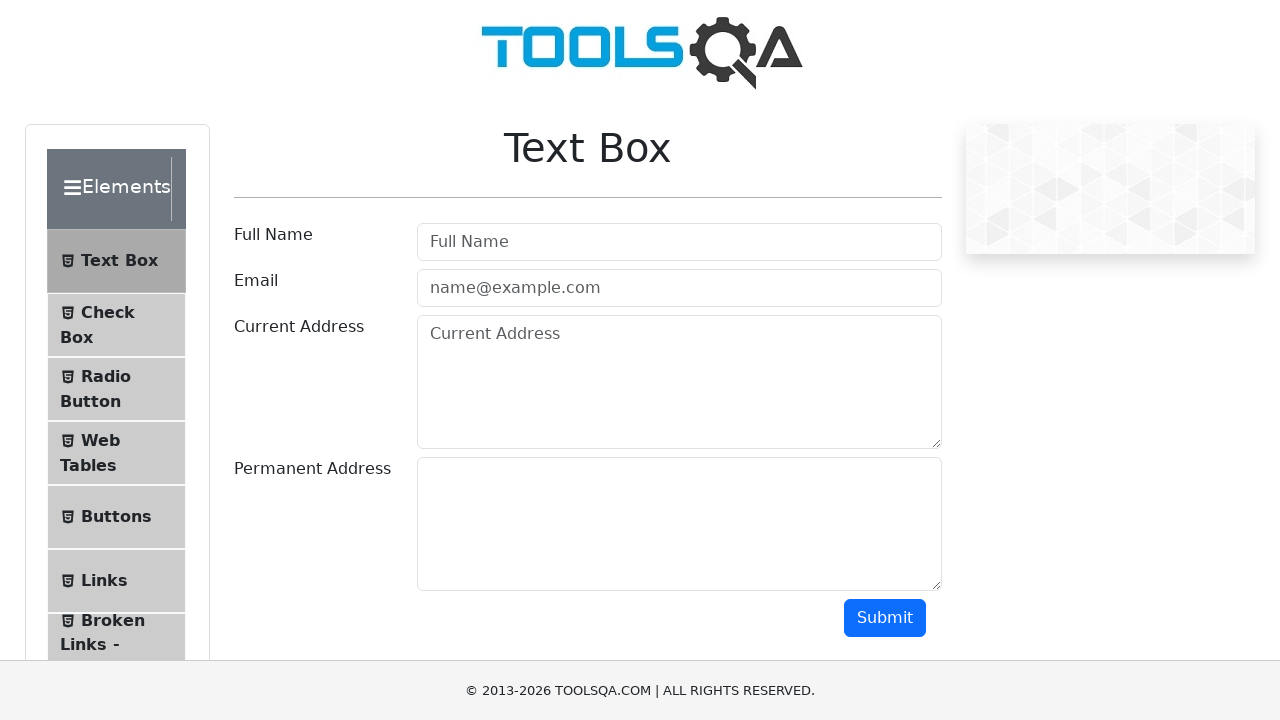

Filled name field with 'Ragnar Lothbrok' on #userName
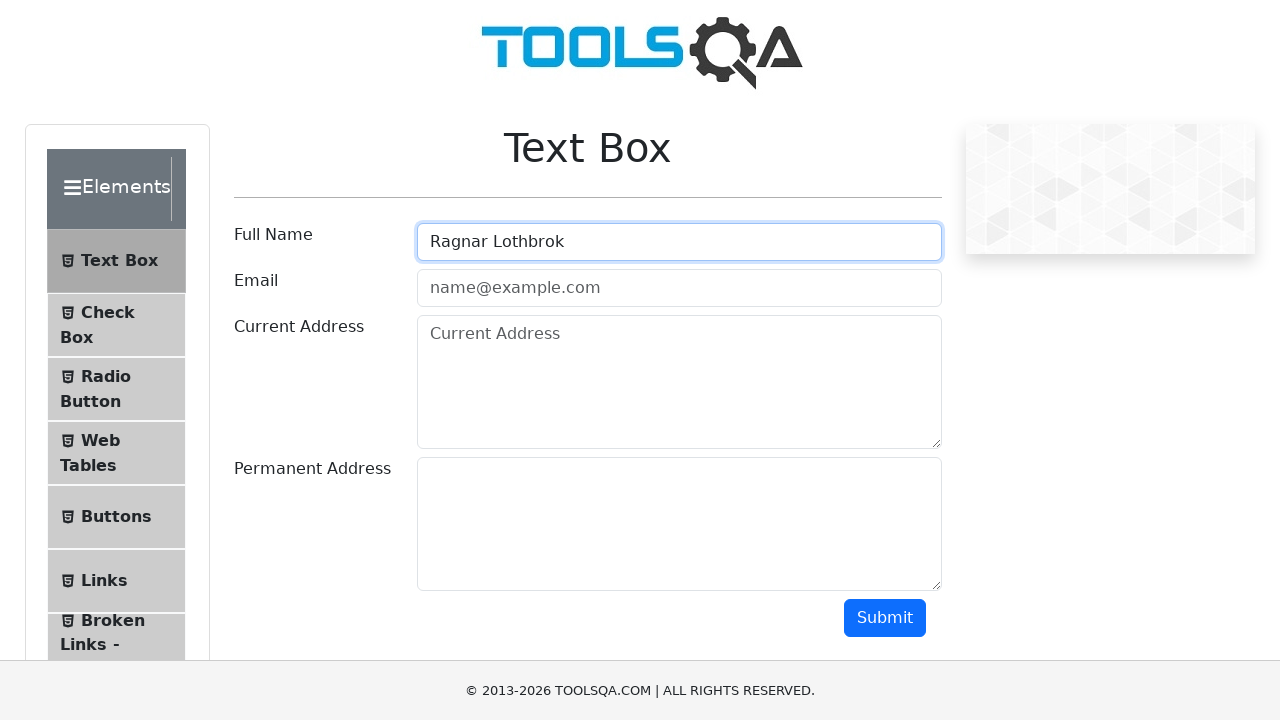

Filled email field with 'somemail@yandex.ru' on #userEmail
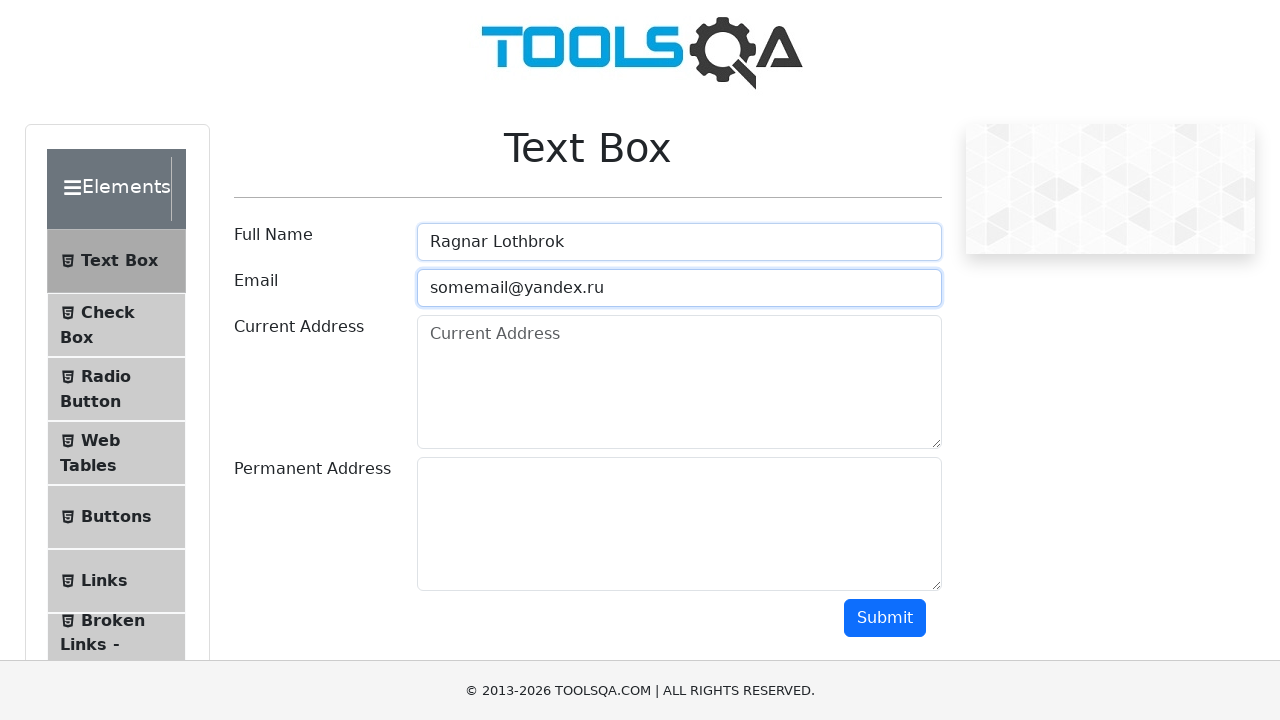

Filled current address field with 'Valhalla' on #currentAddress
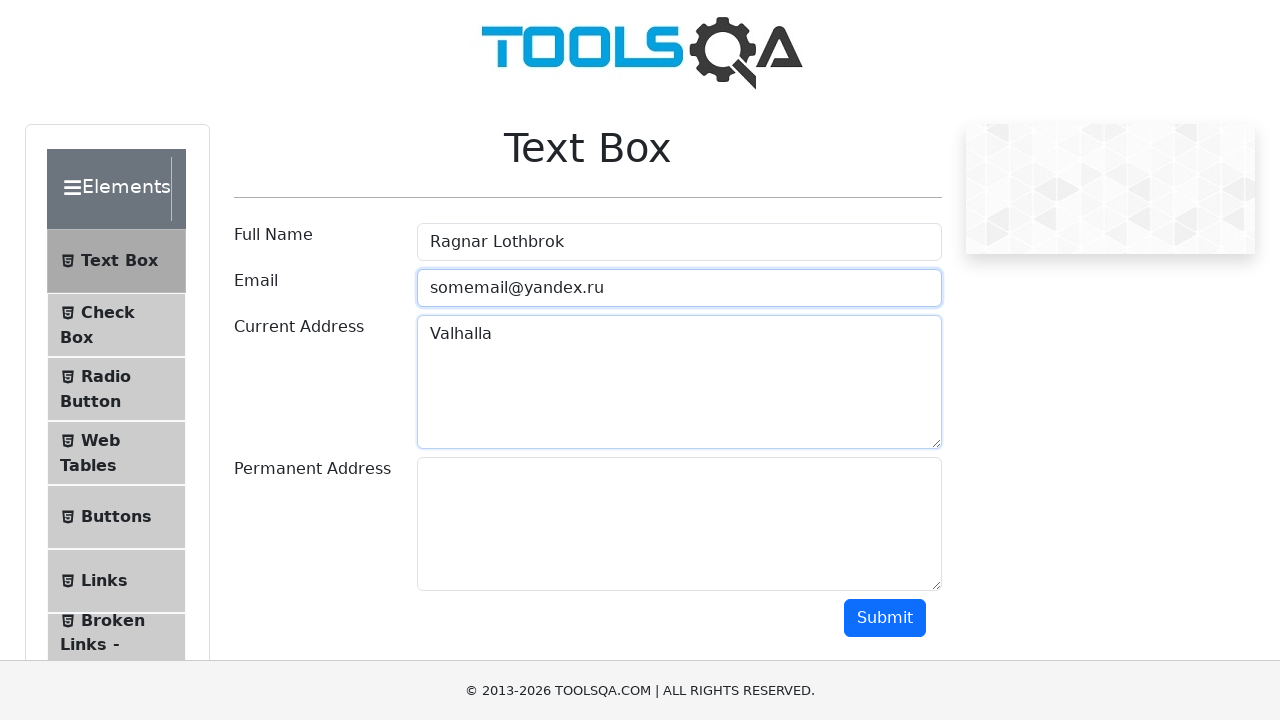

Filled permanent address field with 'Kattegat' on #permanentAddress
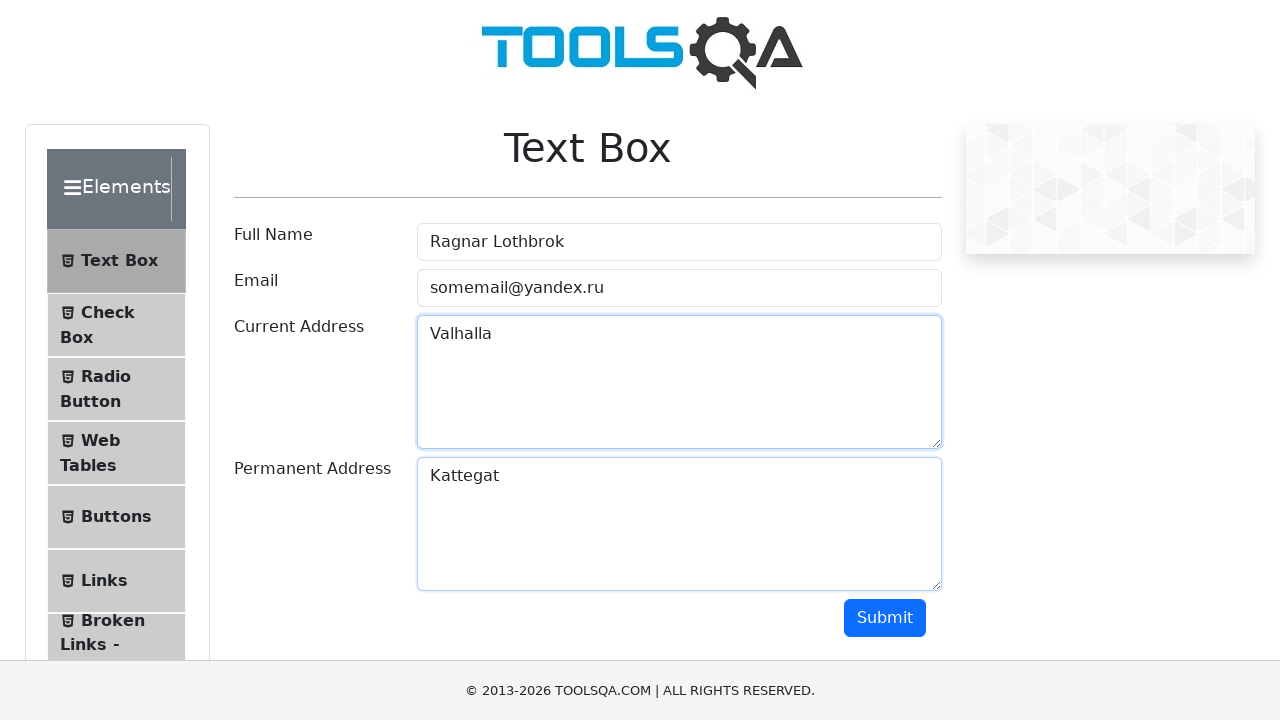

Clicked submit button to submit the form at (885, 618) on #submit
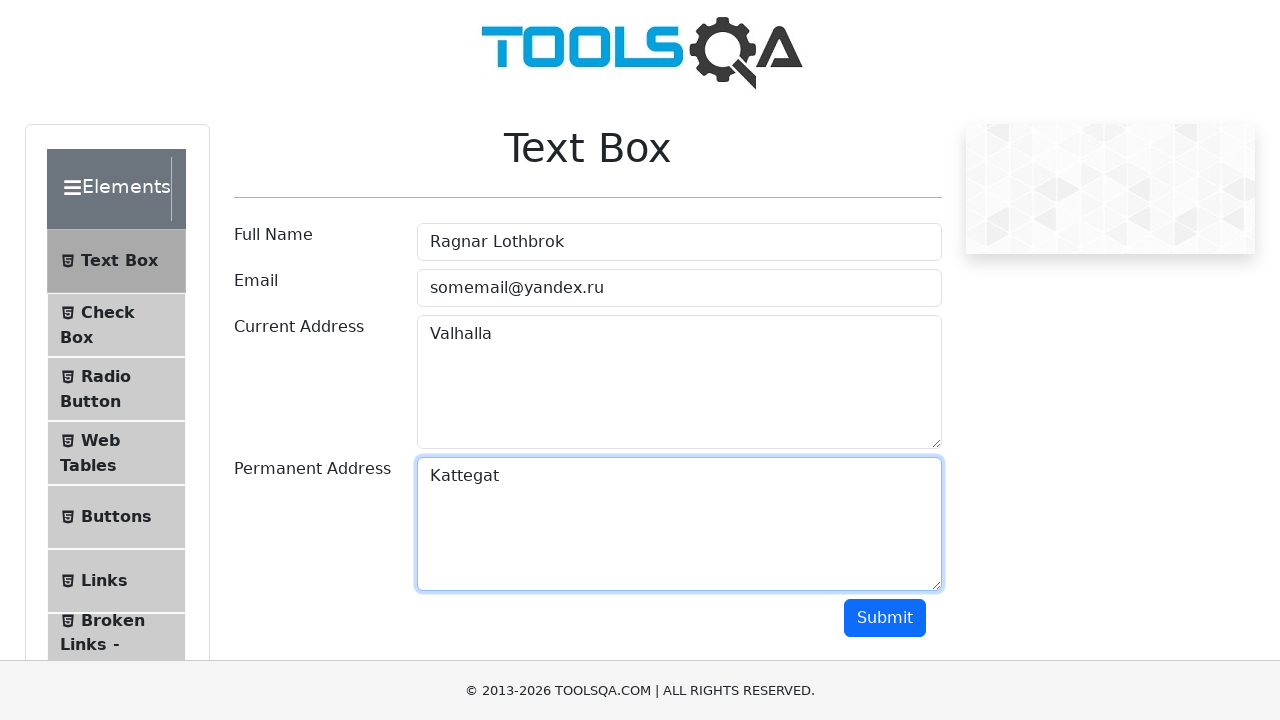

Output section loaded and became visible
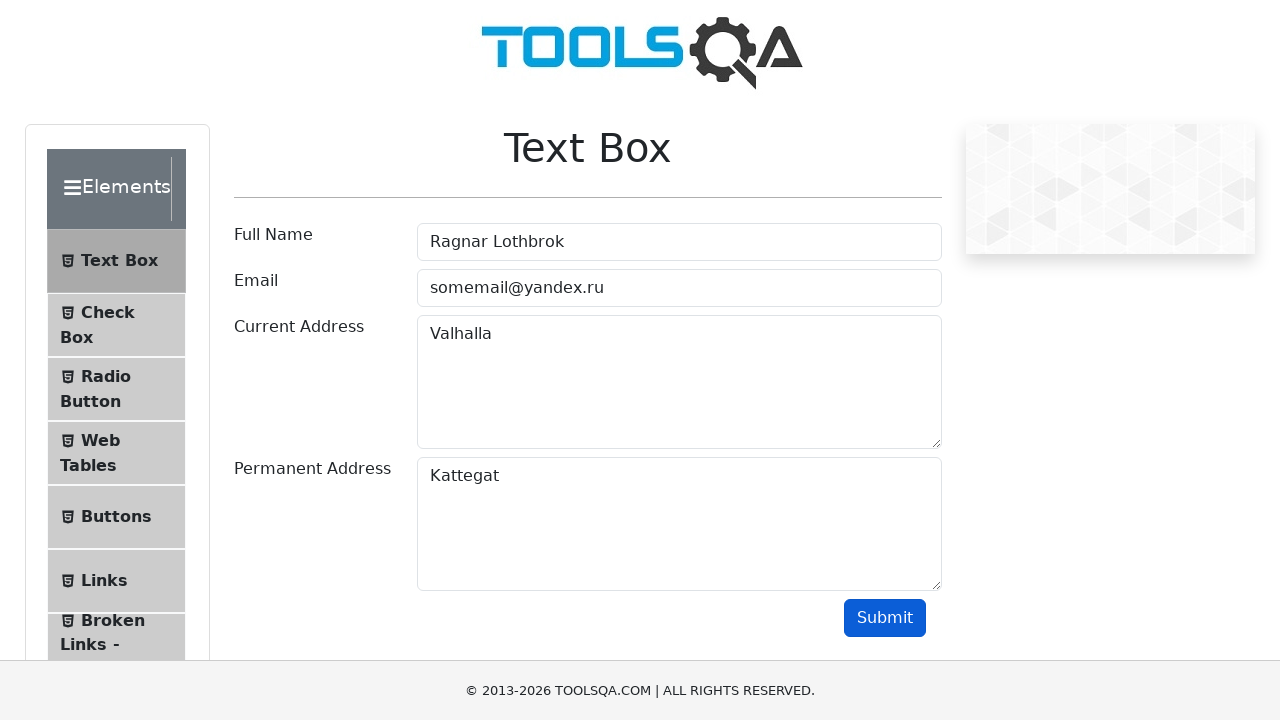

Verified that output contains name 'Ragnar Lothbrok'
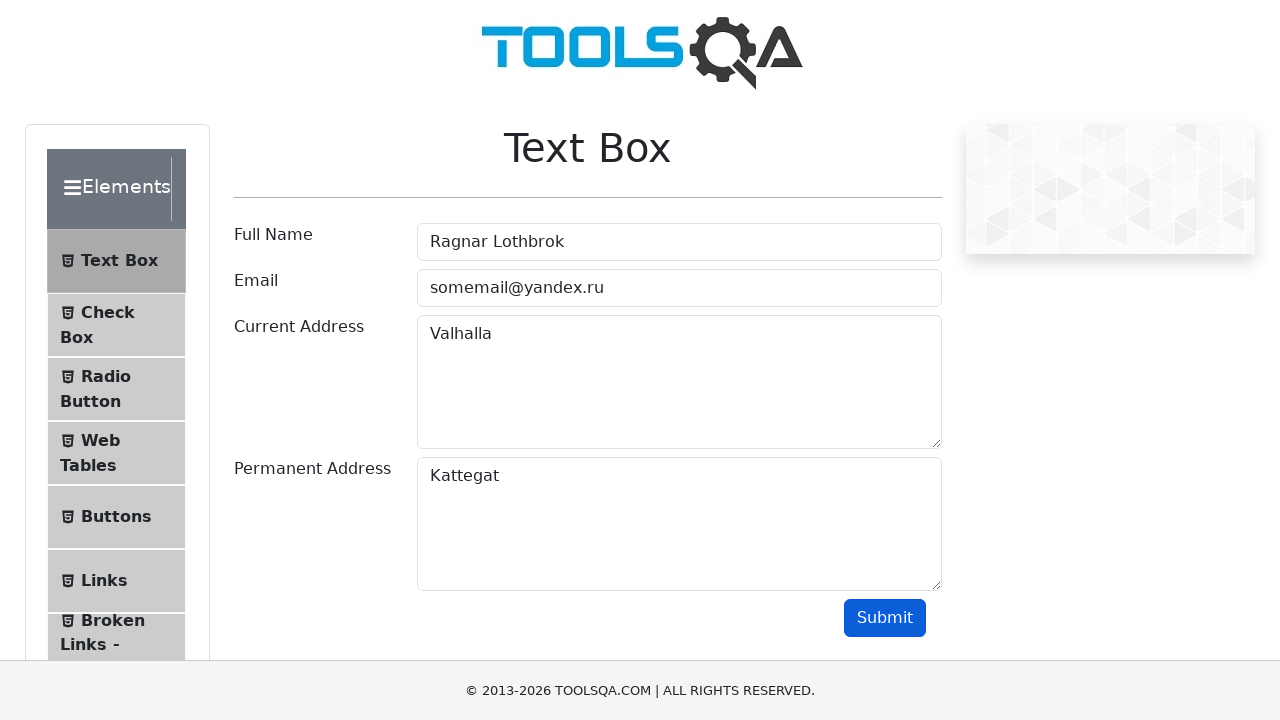

Verified that output contains email 'somemail@yandex.ru'
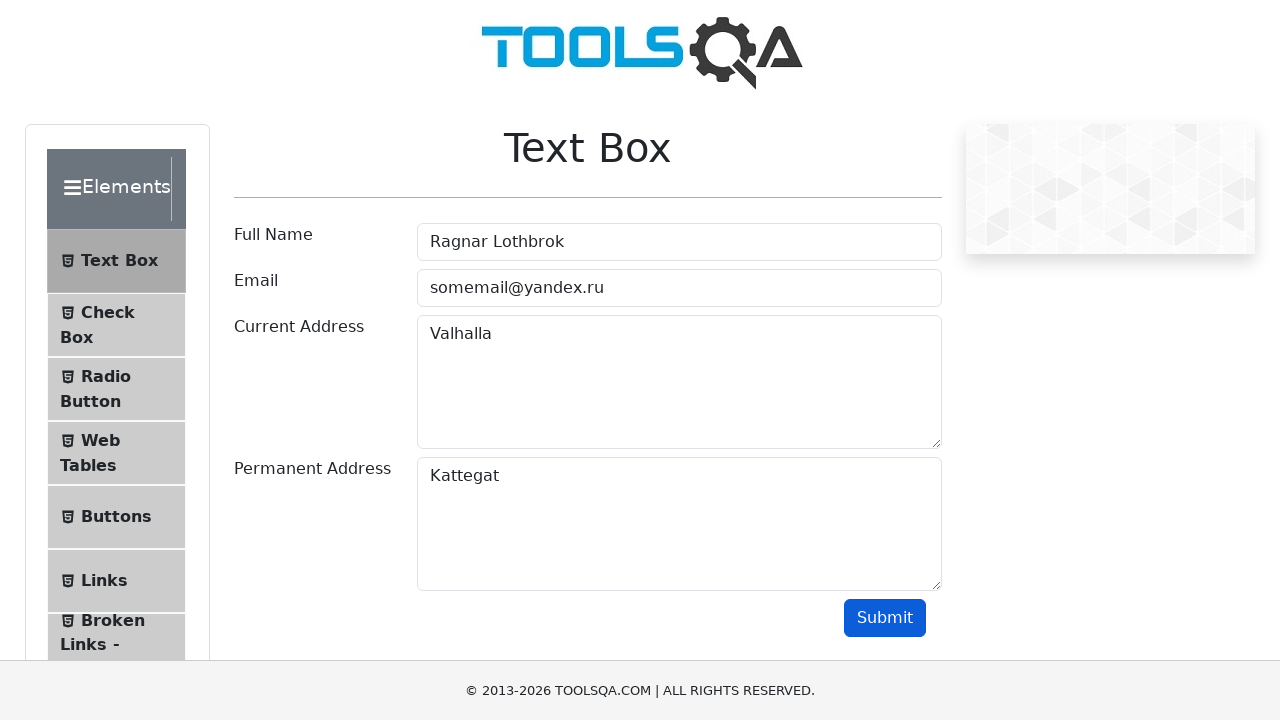

Verified that output contains current address 'Valhalla'
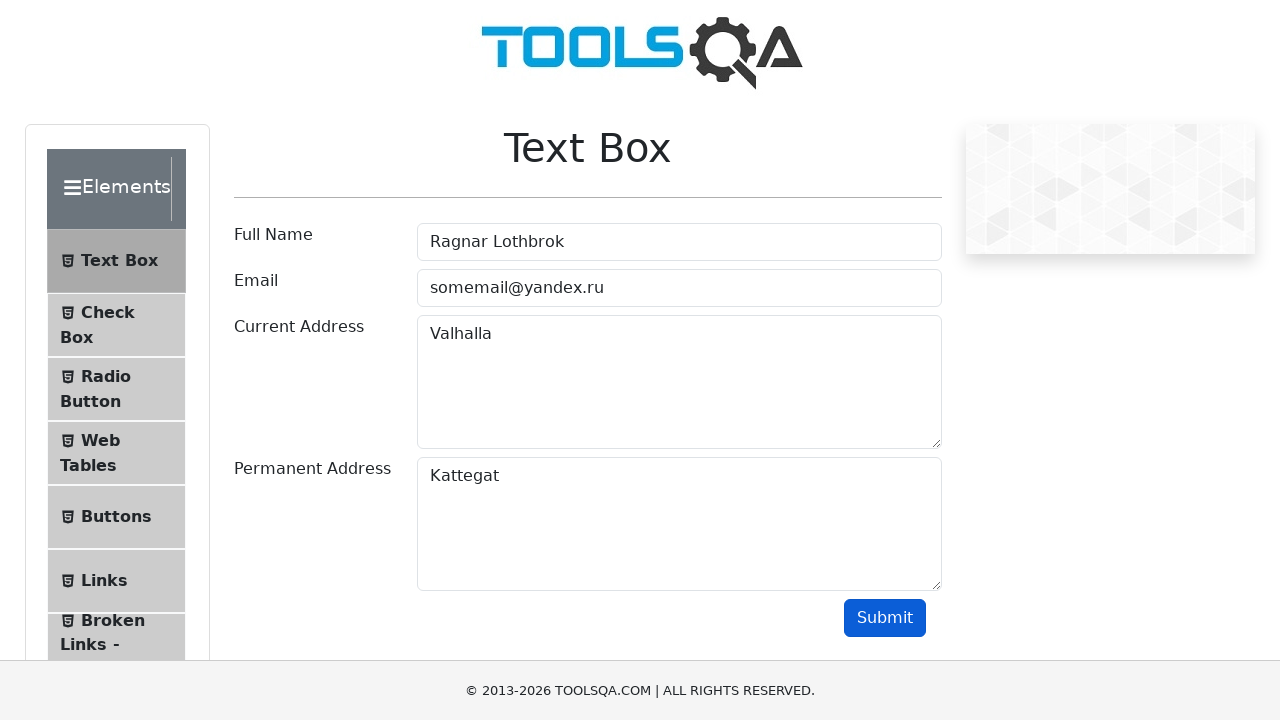

Verified that output contains permanent address 'Kattegat'
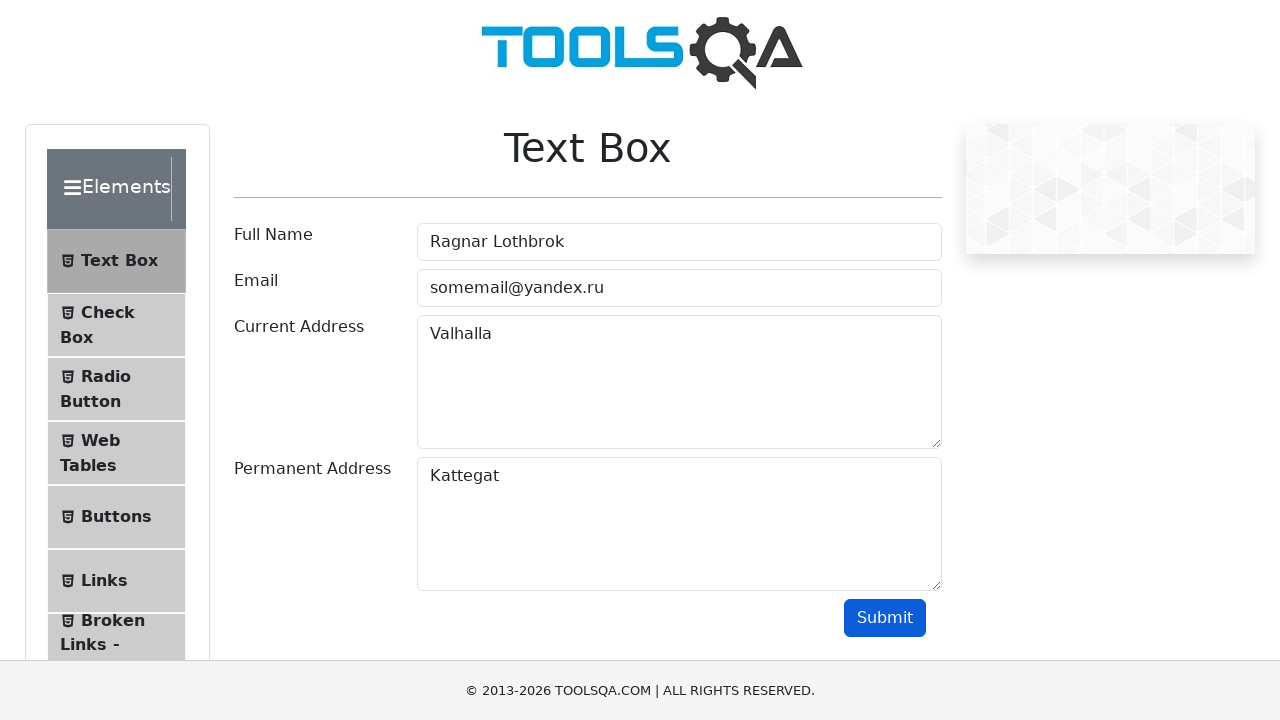

Verified that output email field contains 'somemail@yandex.ru'
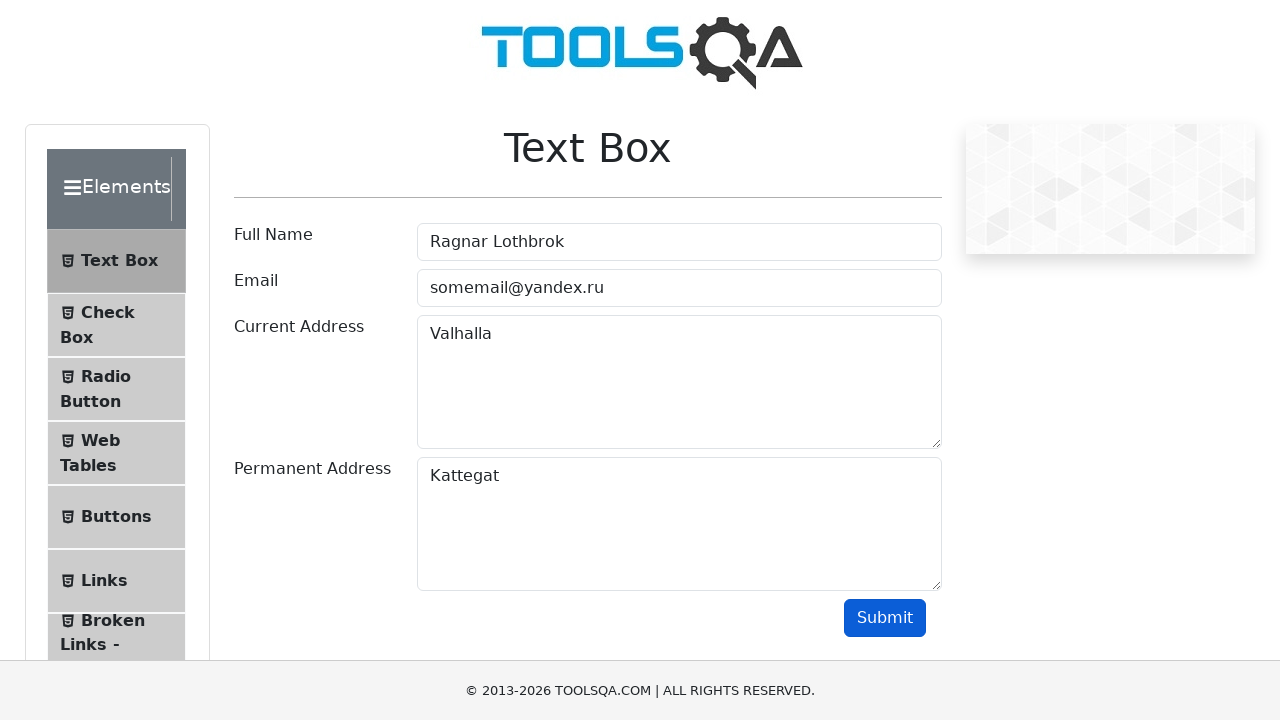

Verified that output name field contains 'Ragnar Lothbrok'
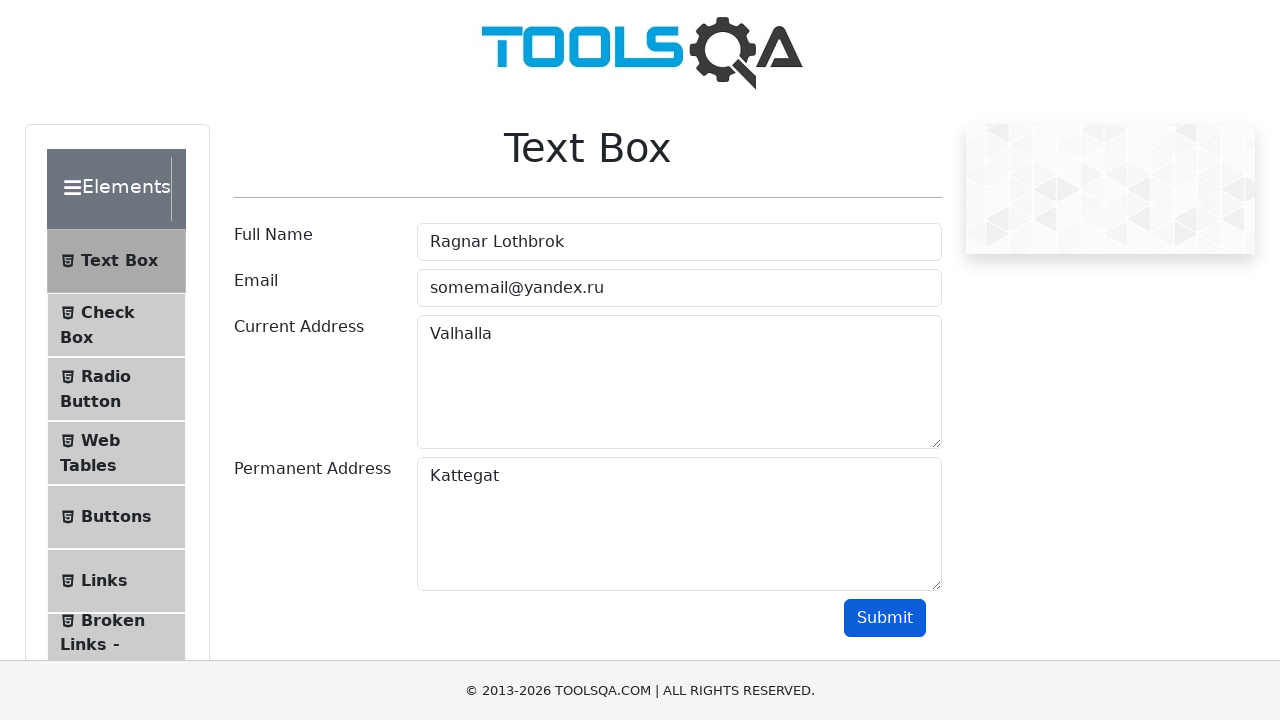

Verified that output current address paragraph contains 'Valhalla'
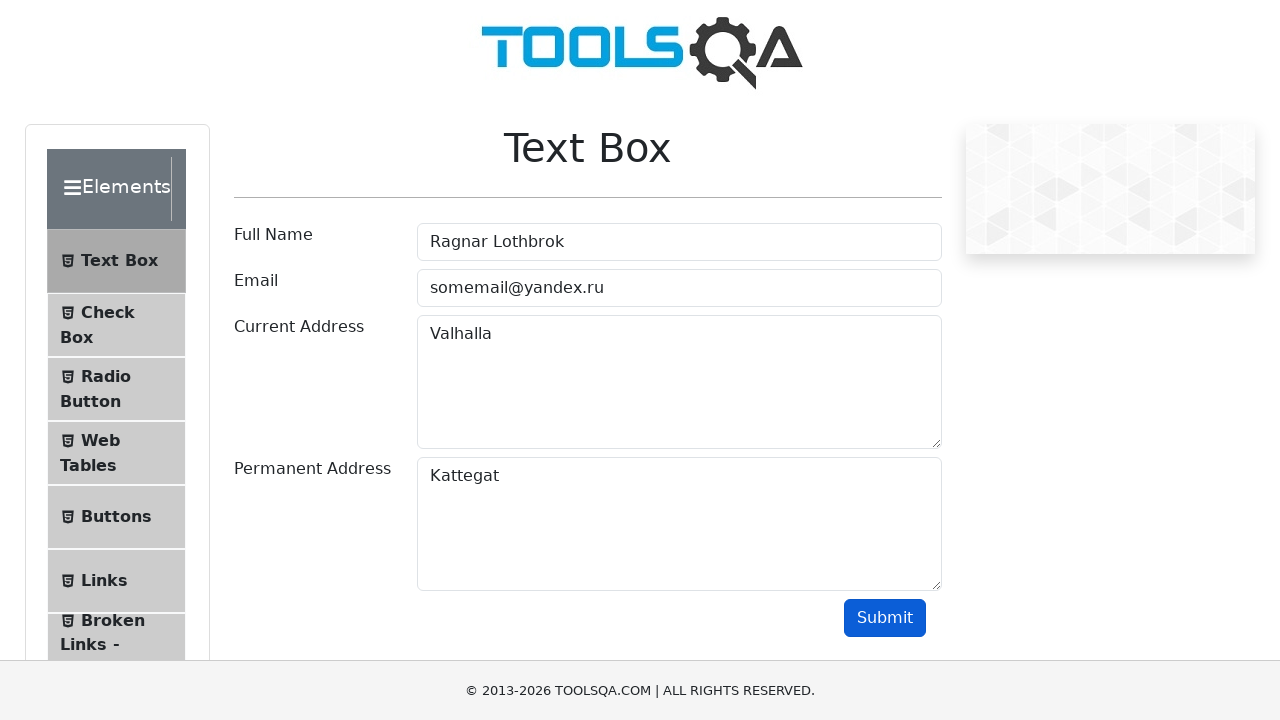

Verified that output permanent address paragraph contains 'Kattegat'
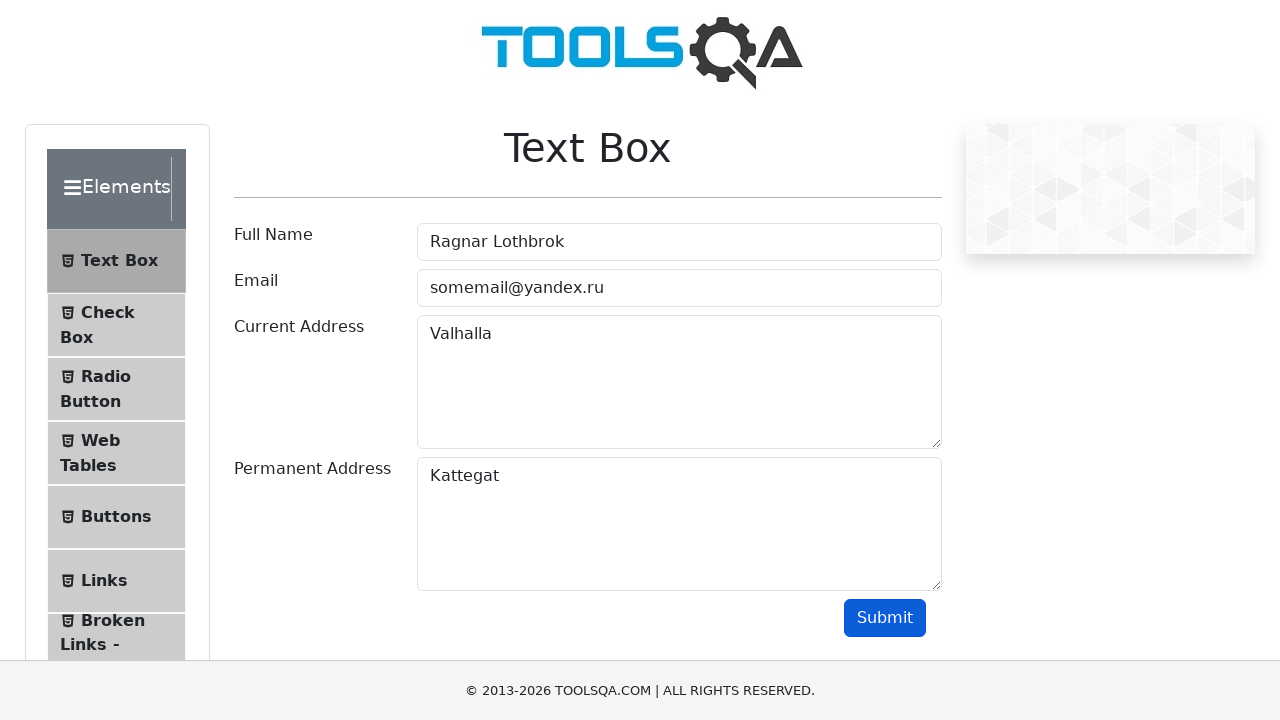

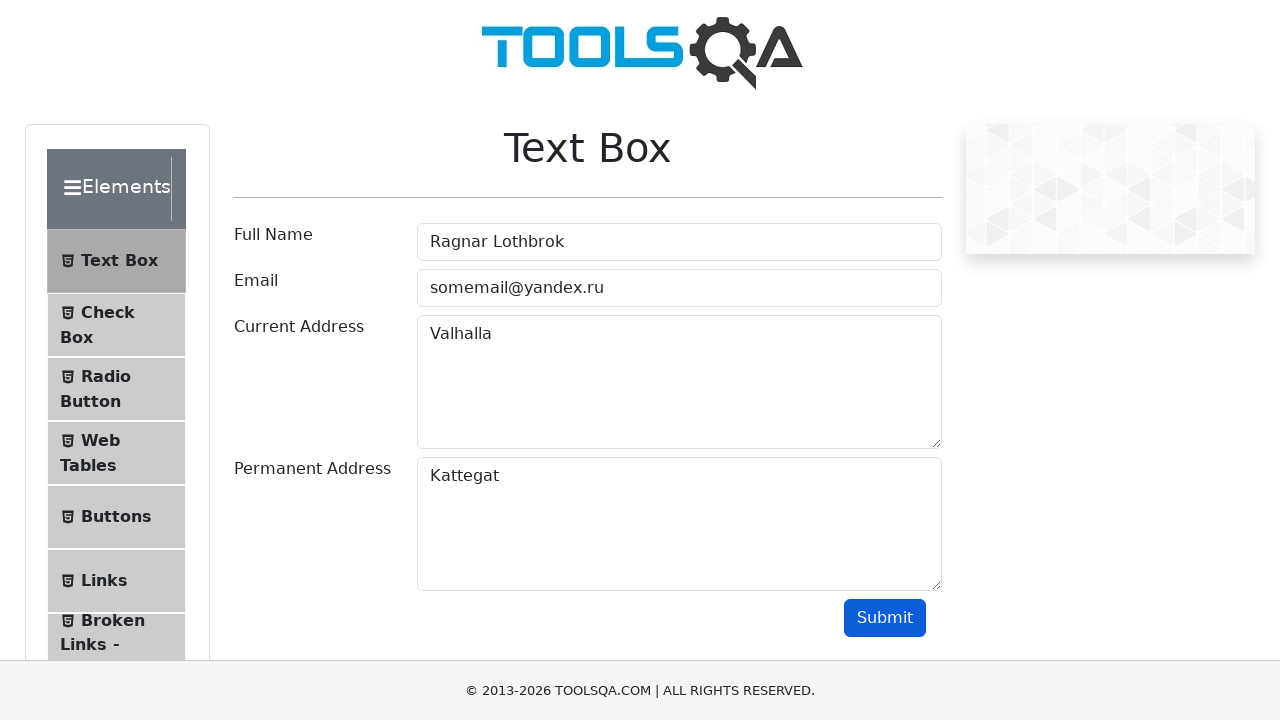